Tests toHaveClass assertion by toggling a class and verifying it

Starting URL: https://demoapp-sable-gamma.vercel.app/

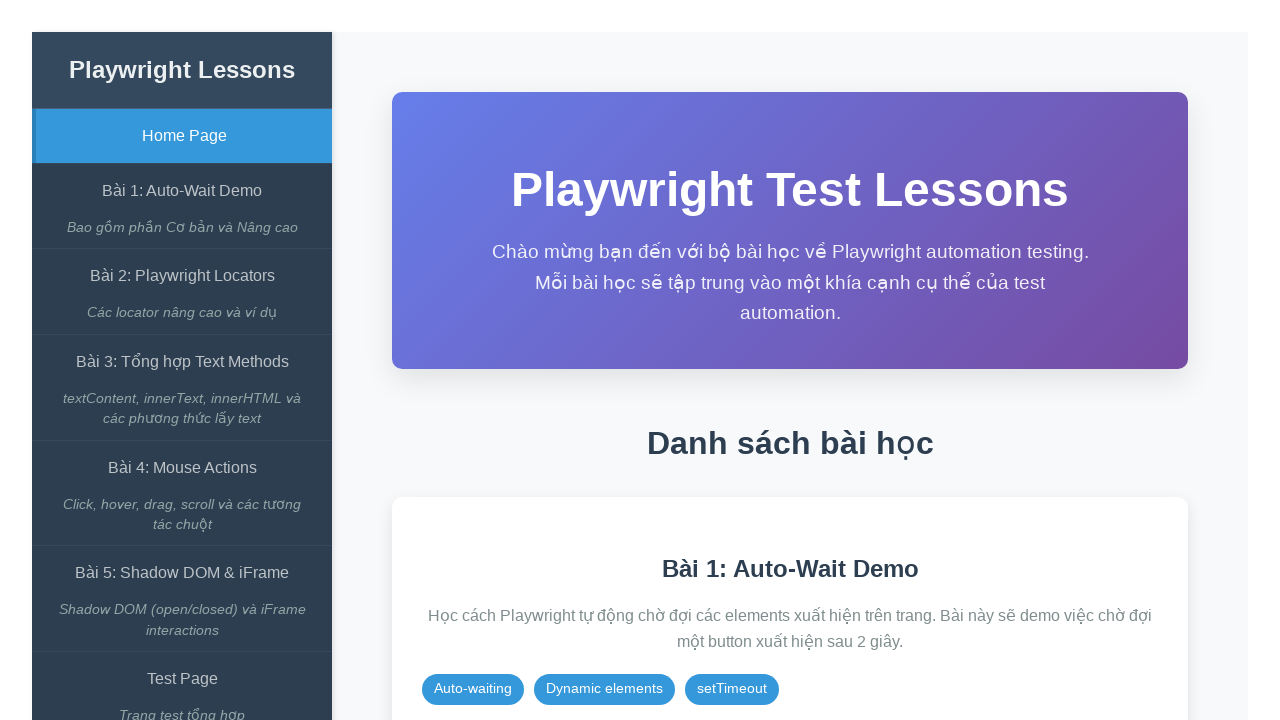

Clicked on Auto-Wait Demo link at (182, 191) on internal:role=link[name="Bài 1: Auto-Wait Demo"i]
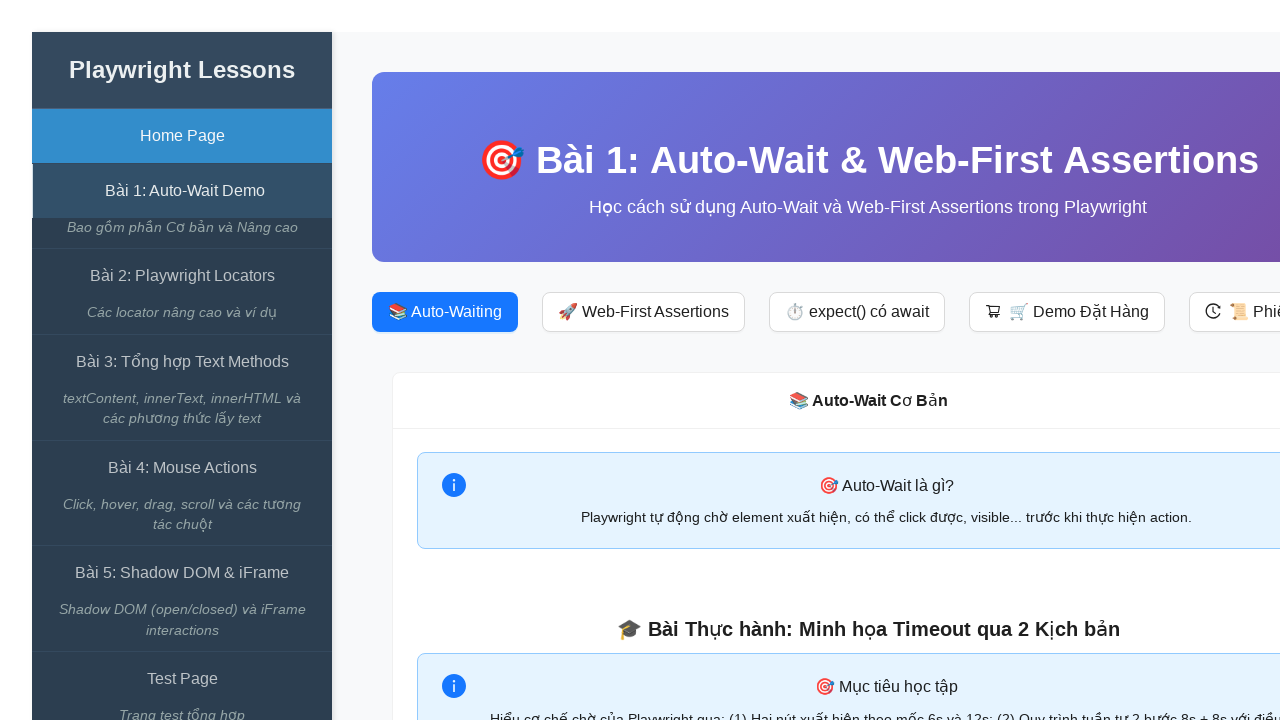

Clicked expect() có await button at (857, 312) on internal:role=button[name="expect() có await"i]
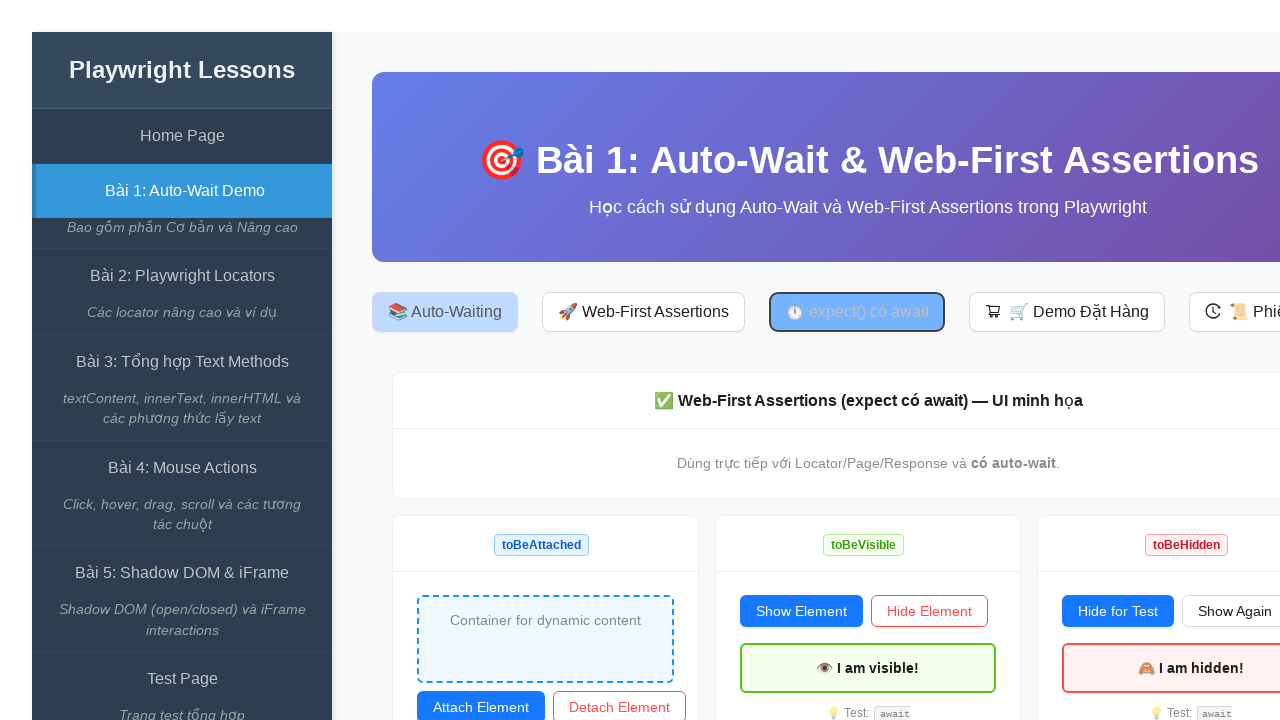

Clicked button to toggle exact class at (868, 360) on #btn-toggle-exact-class
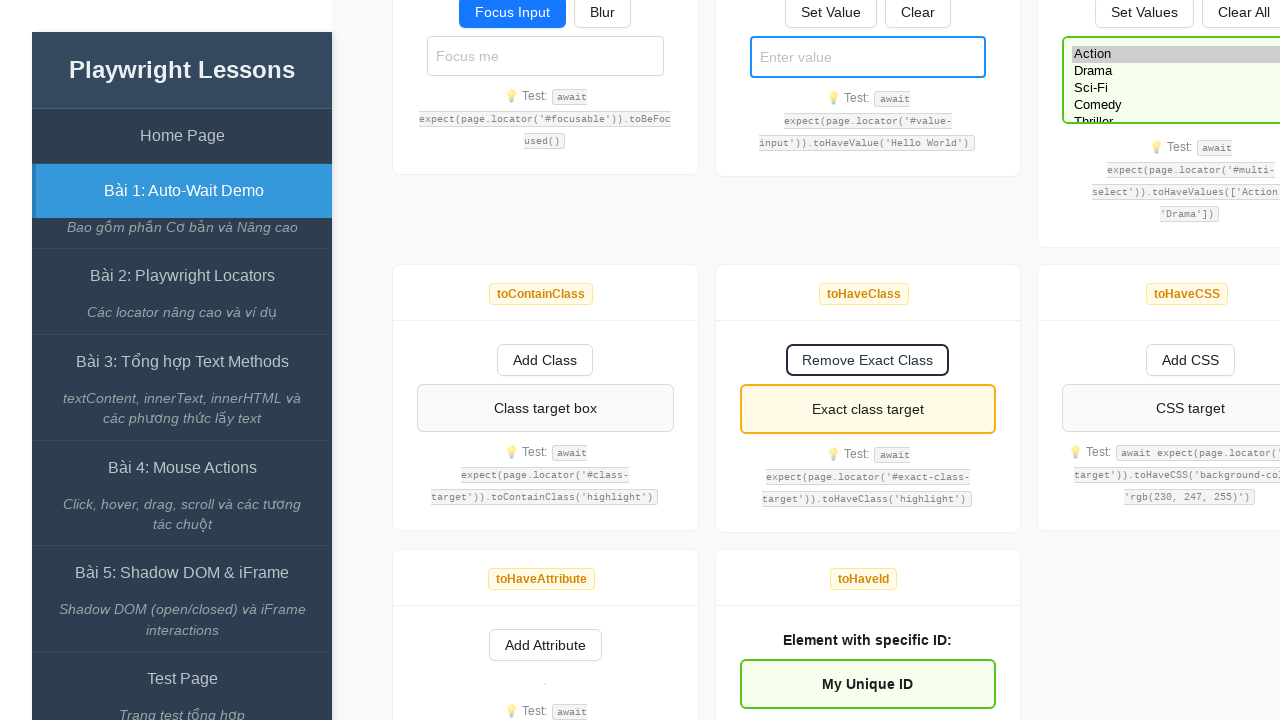

Verified element has 'highlight' class
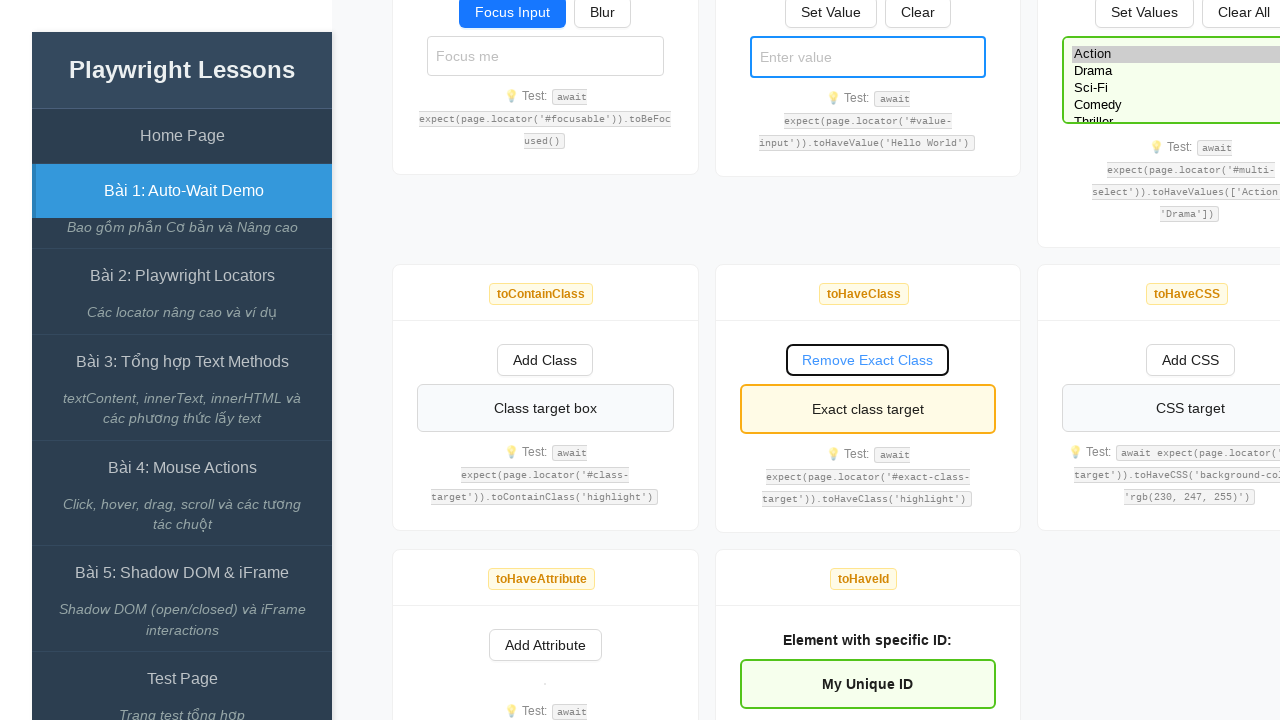

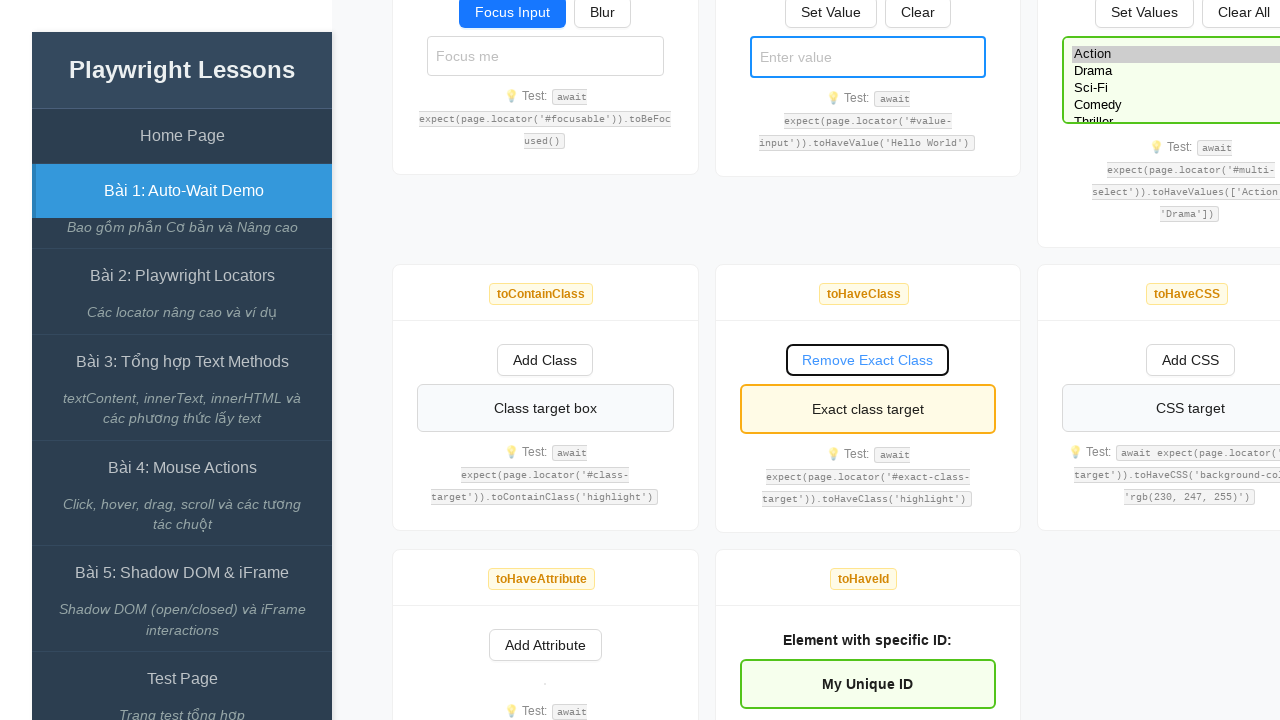